Verifies UI elements on the NextBaseCRM login page including the "Remember me" label text, "Forgot password" link text, and the href attribute of the forgot password link.

Starting URL: https://login1.nextbasecrm.com

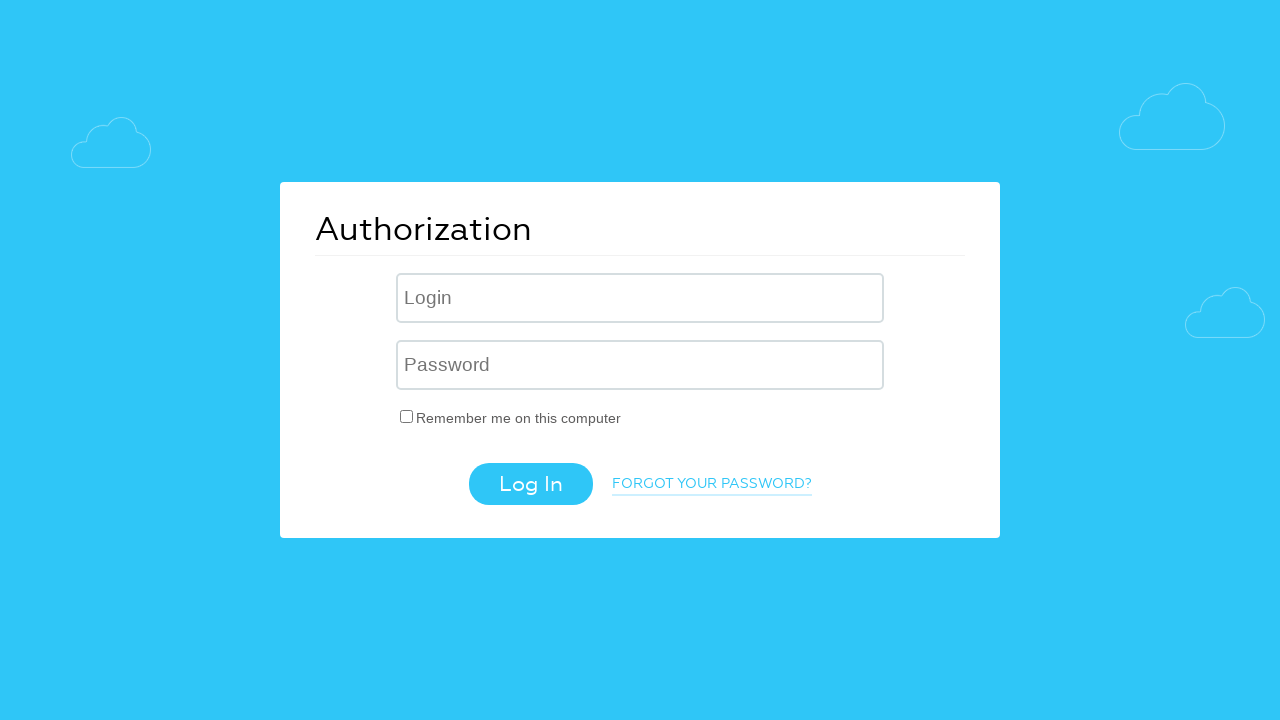

Waited for 'Remember me' checkbox label to load on NextBaseCRM login page
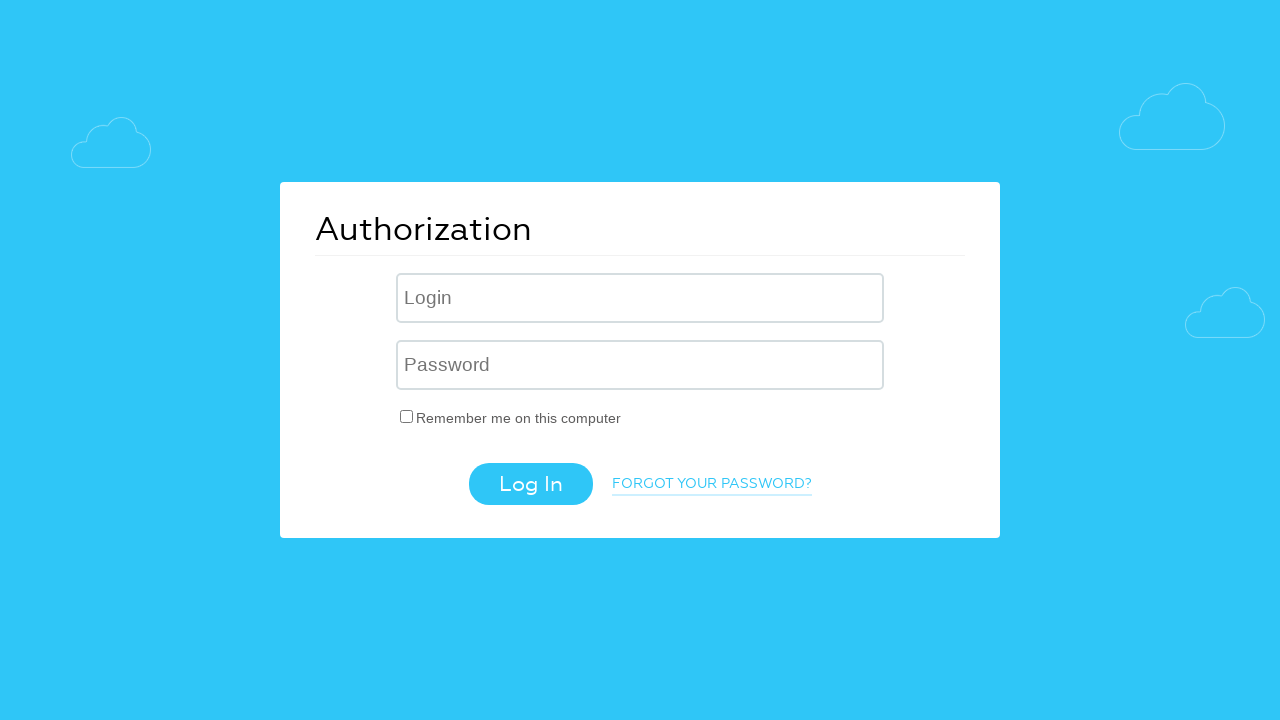

Located 'Remember me' checkbox label element
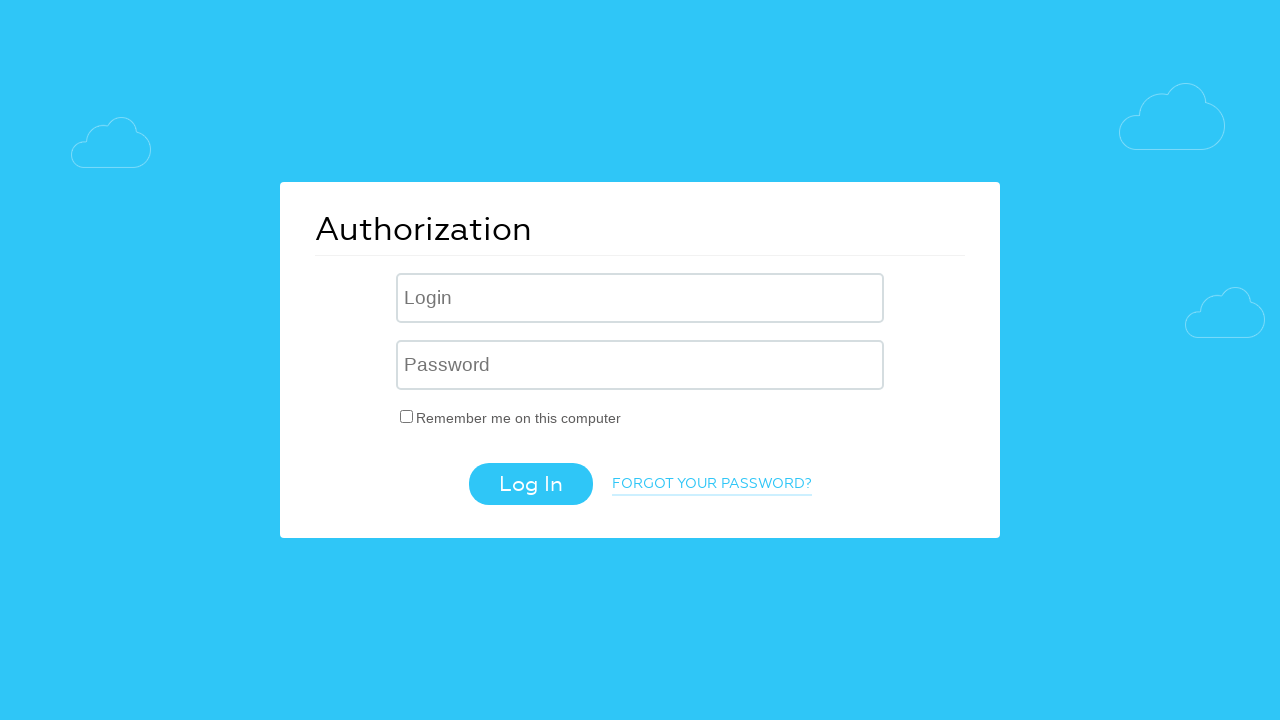

Retrieved 'Remember me' label text: 'Remember me on this computer'
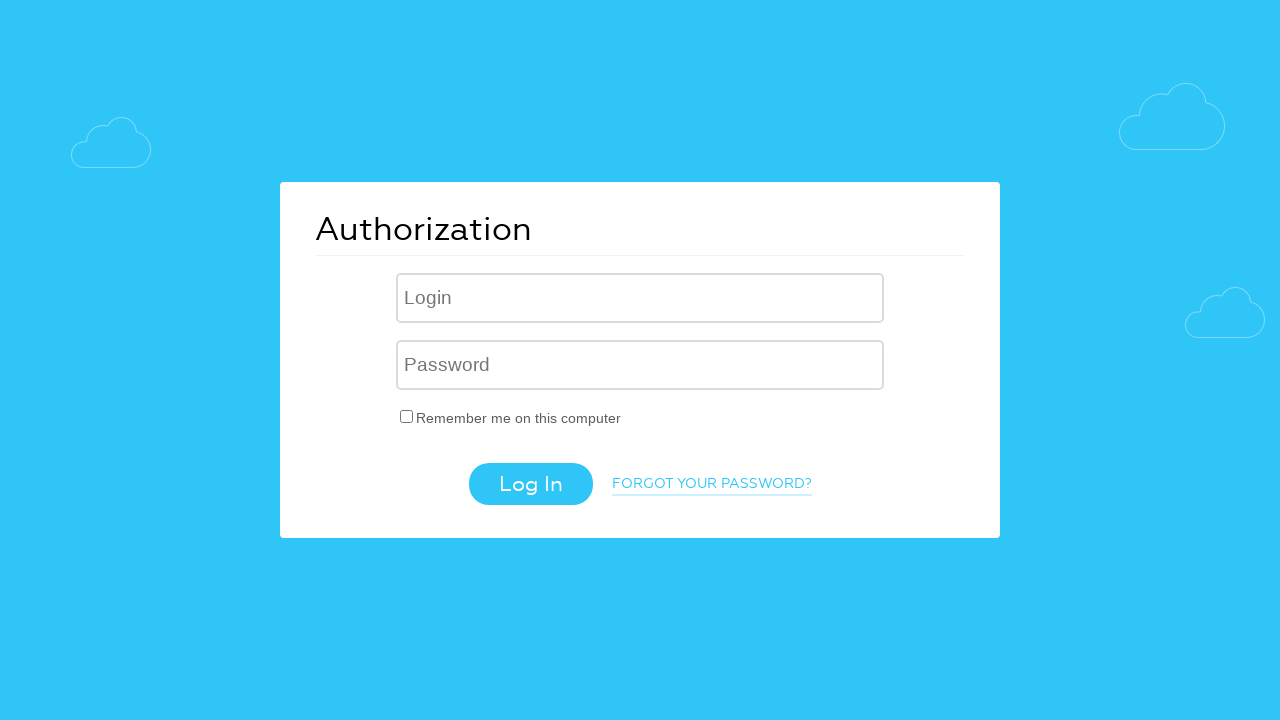

'Remember me' label text verification PASSED
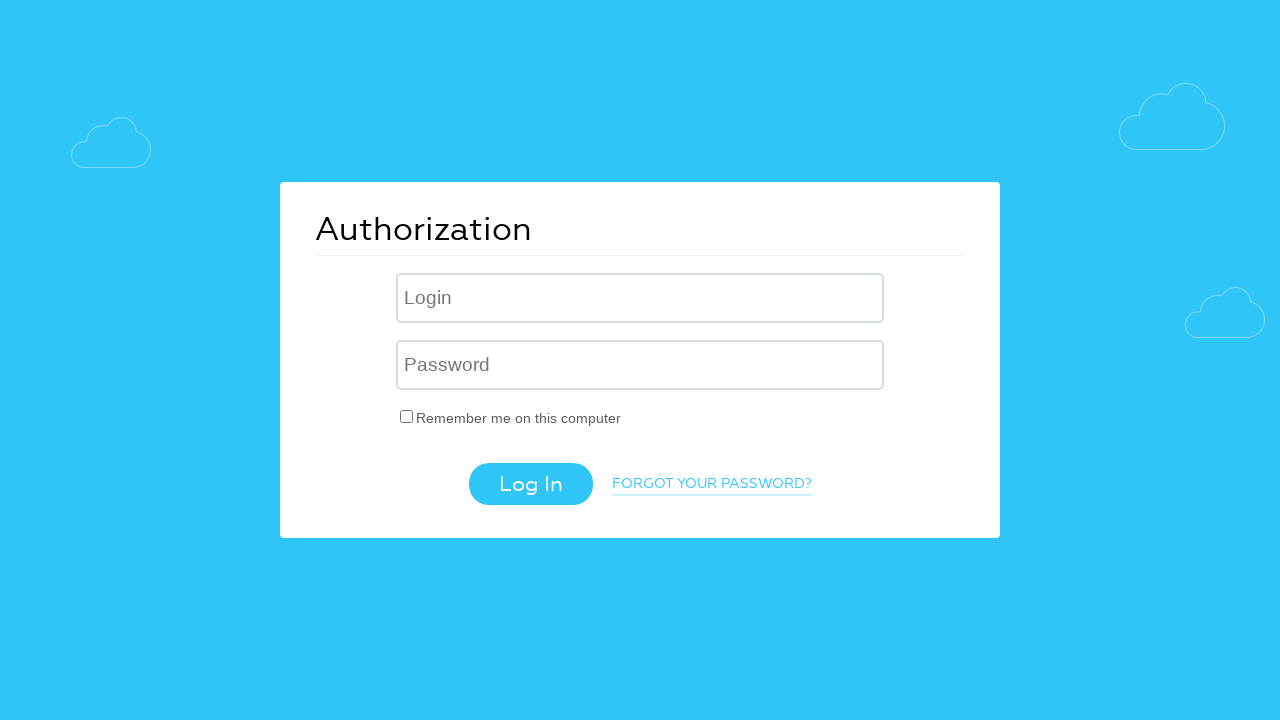

Located 'Forgot password' link element
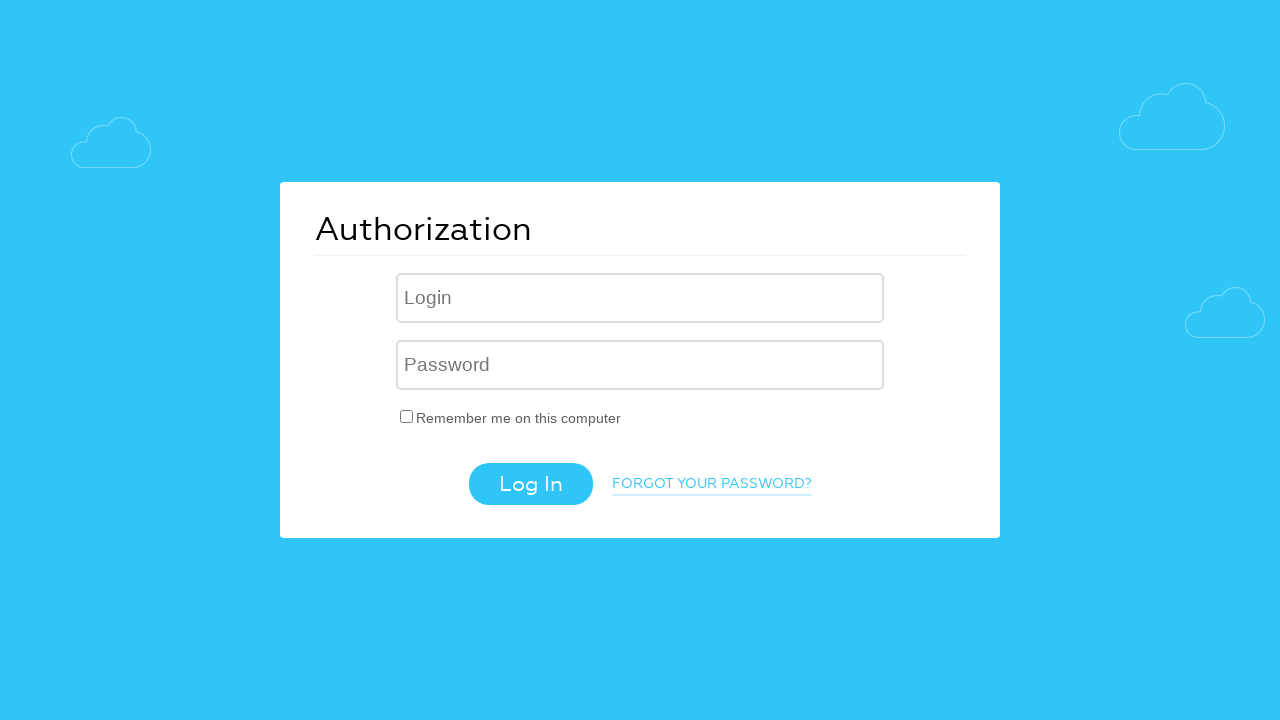

Retrieved 'Forgot password' link text: 'Forgot your password?'
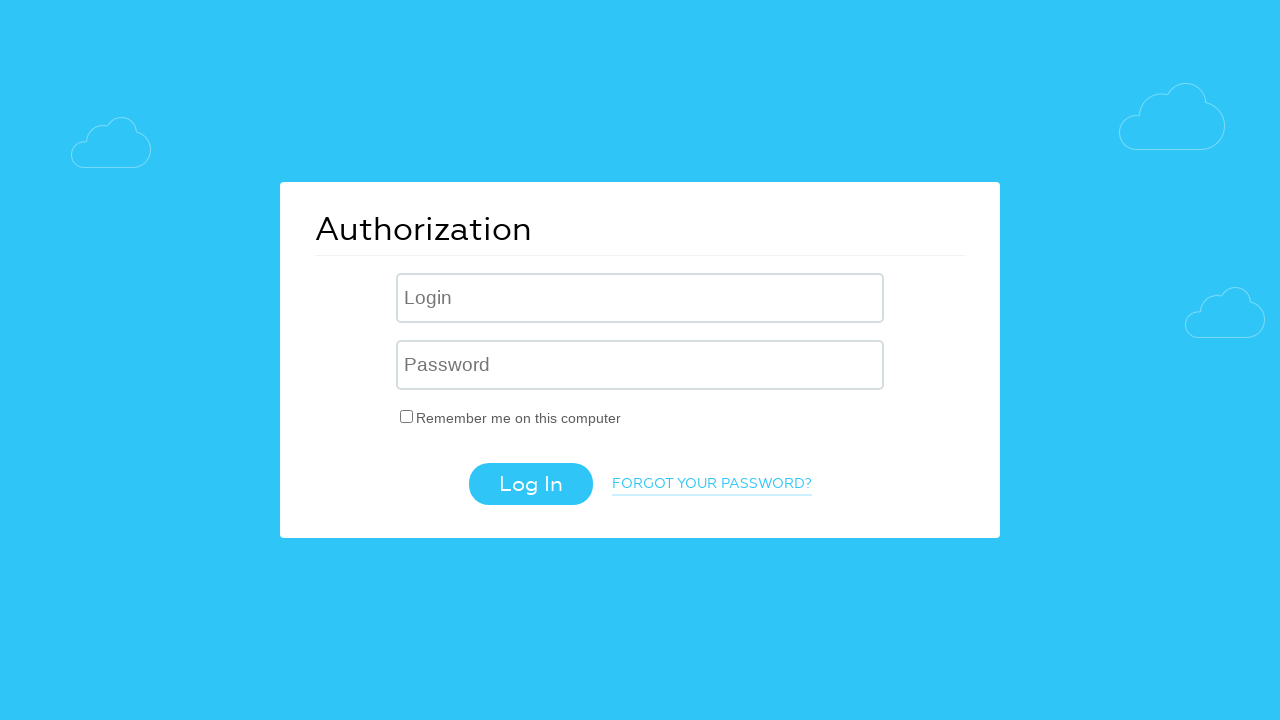

'Forgot password' link text verification PASSED
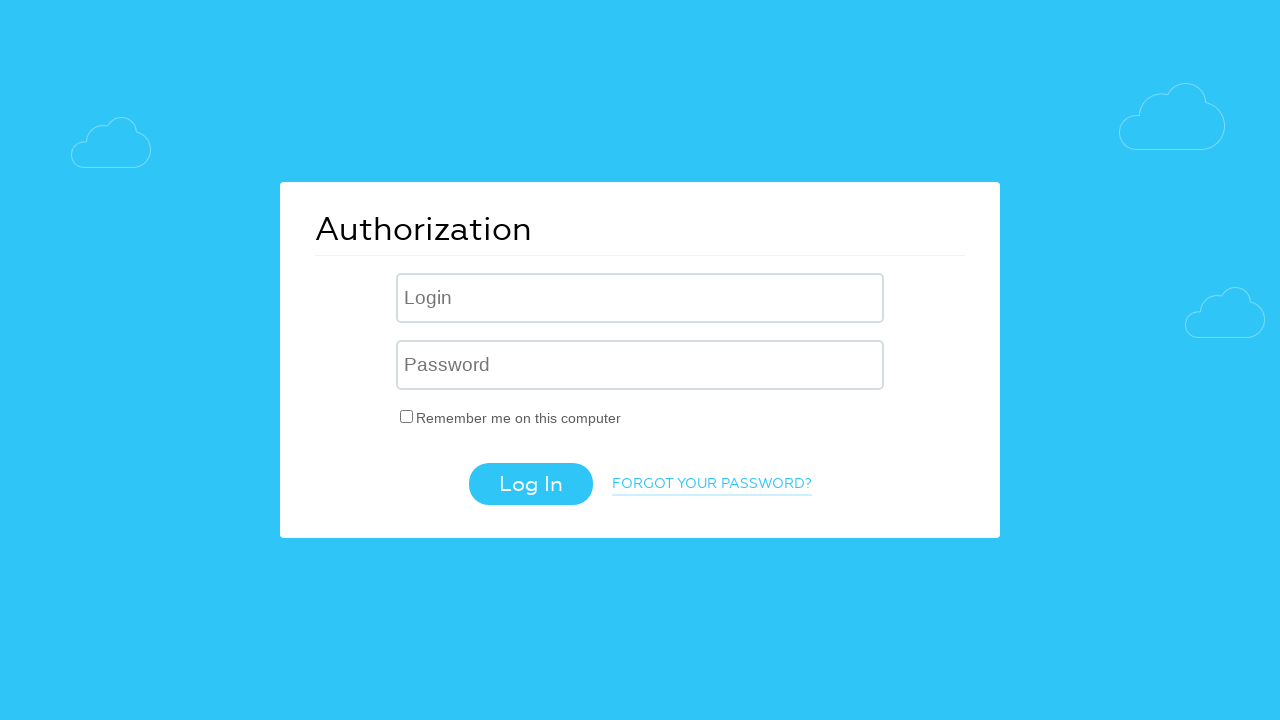

Retrieved 'Forgot password' link href attribute: '/?forgot_password=yes'
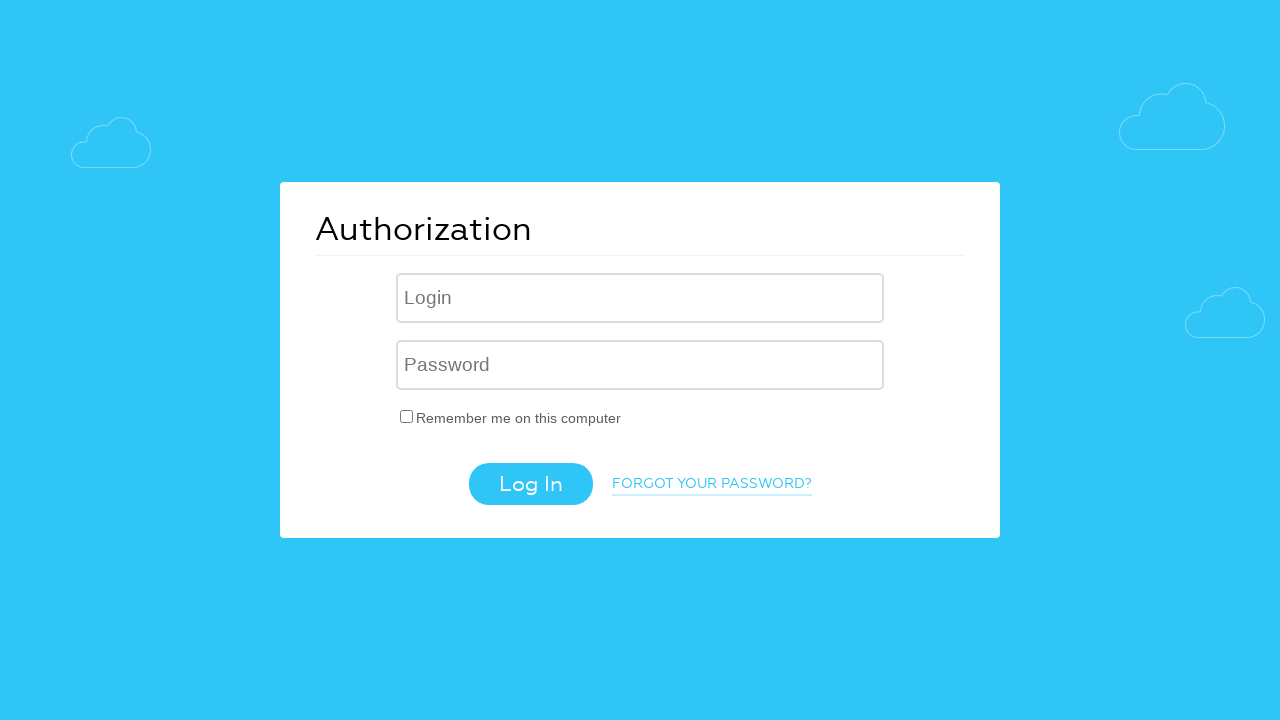

'Forgot password' link href attribute verification PASSED
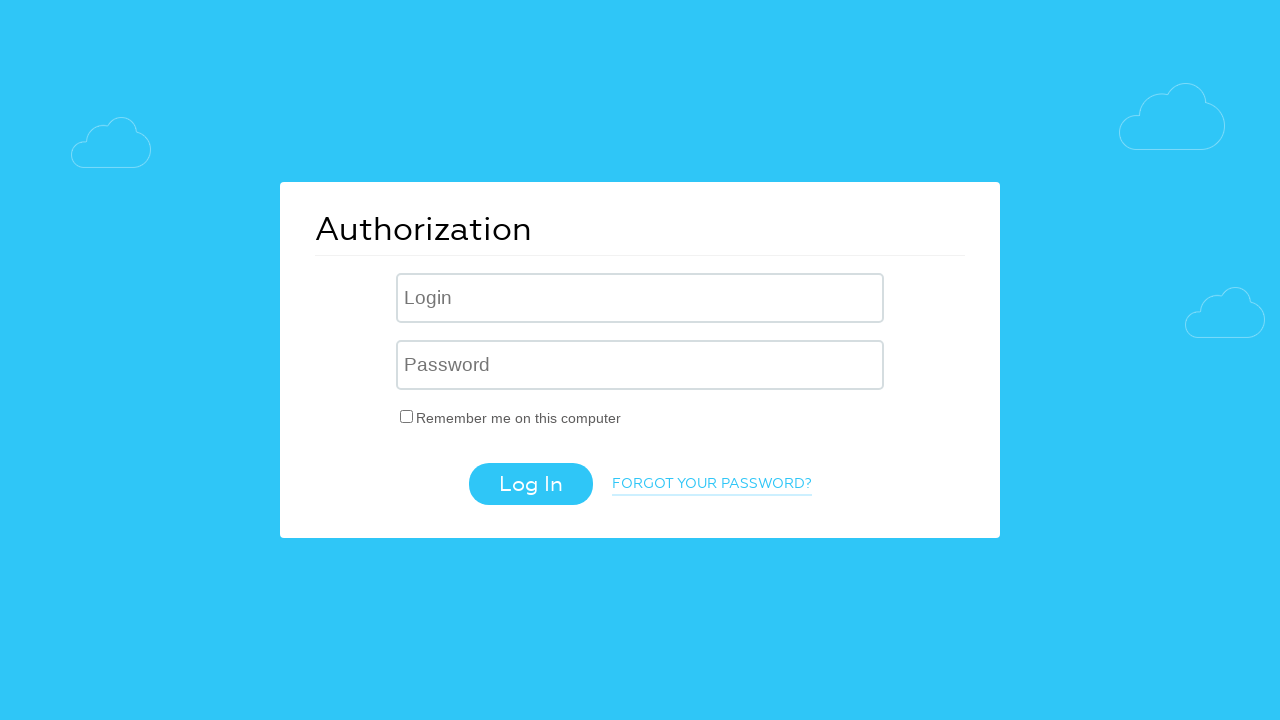

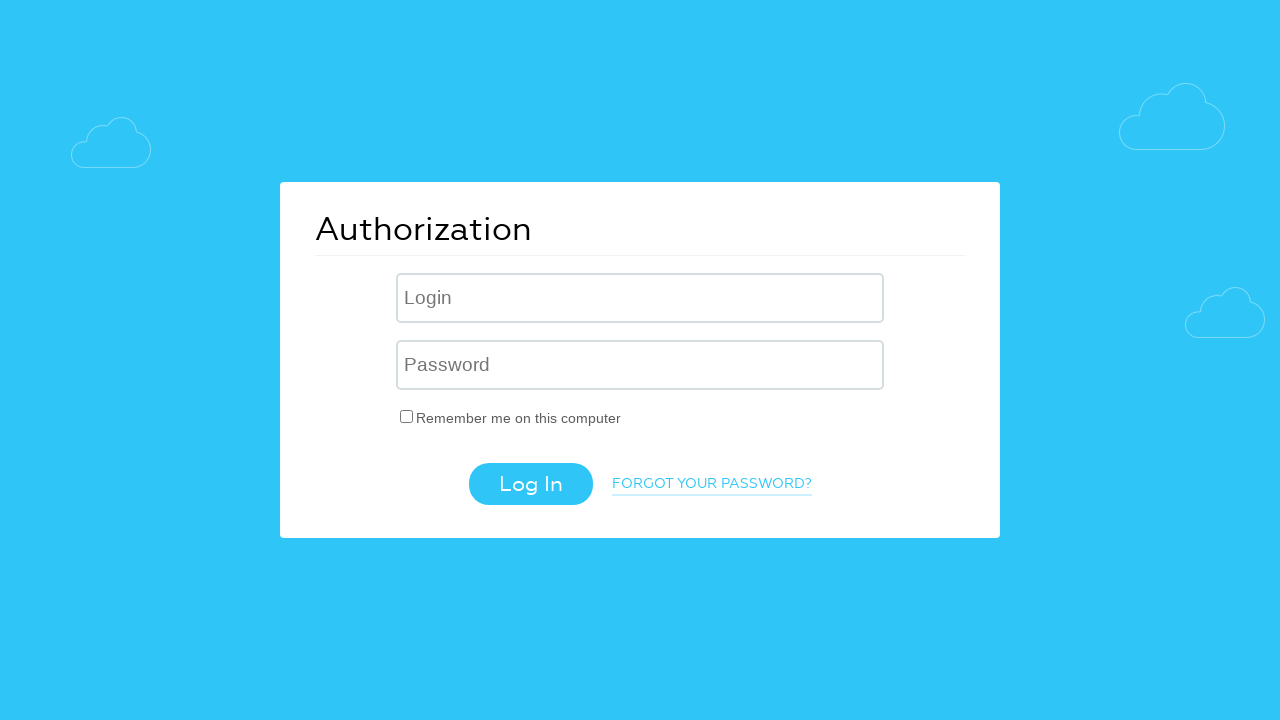